Navigates to DuckDuckGo homepage in headless mode to verify the page loads correctly

Starting URL: https://duckduckgo.com

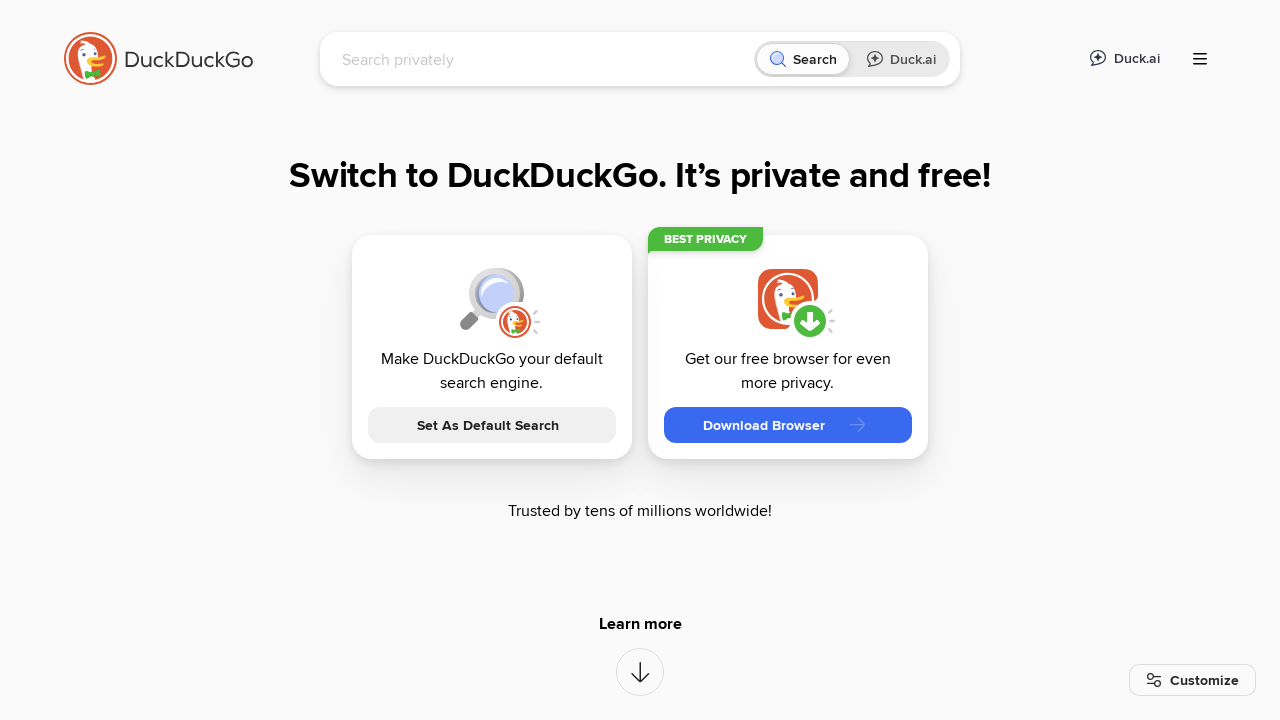

DuckDuckGo homepage loaded and search input field is present
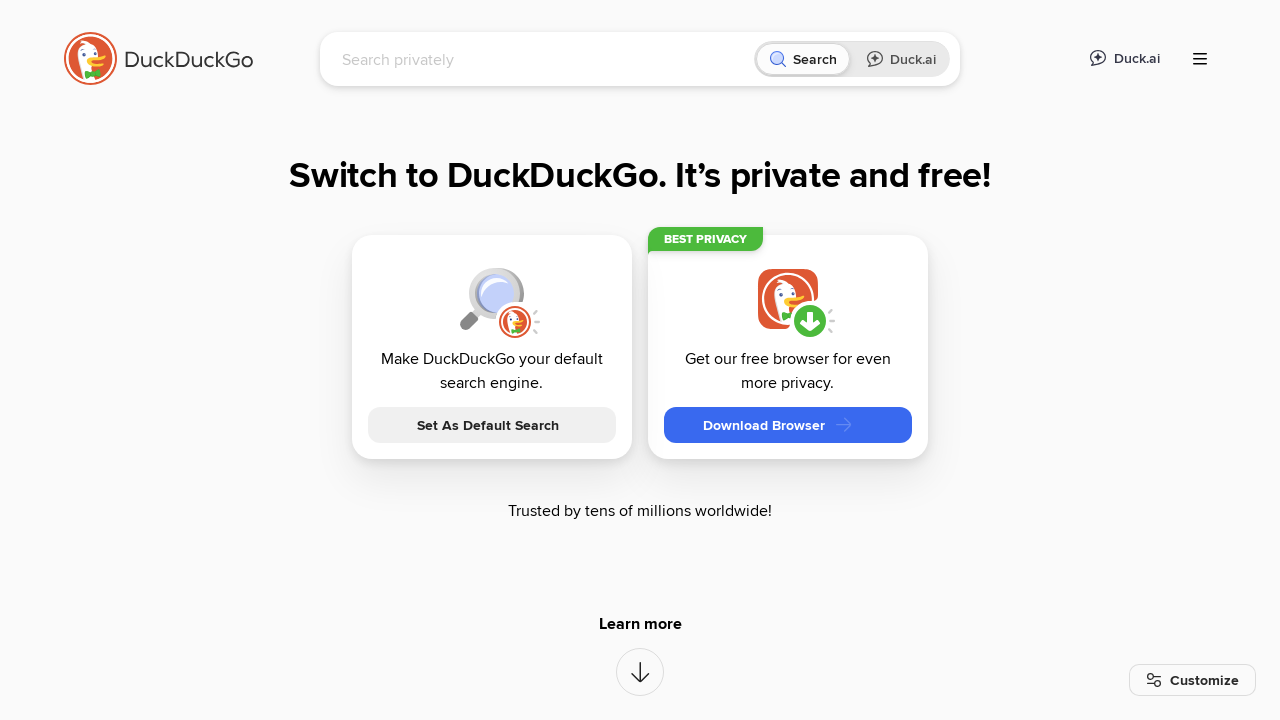

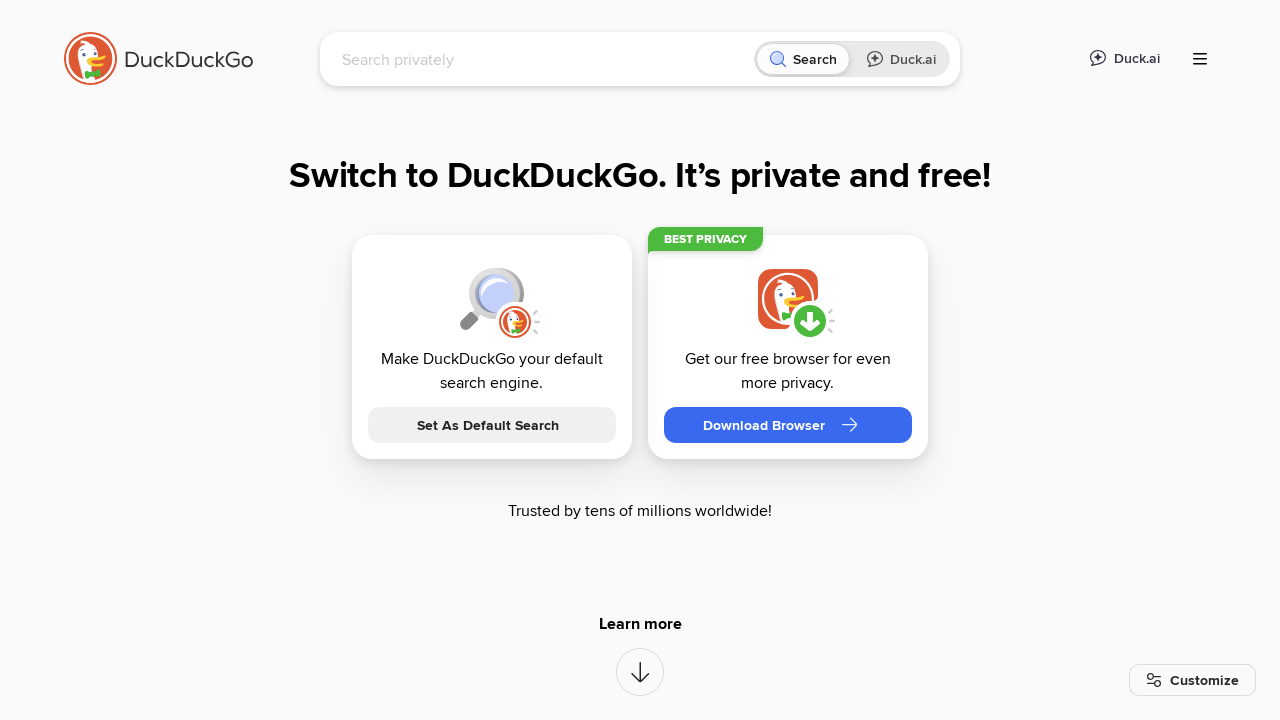